Tests that new todo items are appended to the bottom of the list by creating 3 items and verifying the count

Starting URL: https://demo.playwright.dev/todomvc

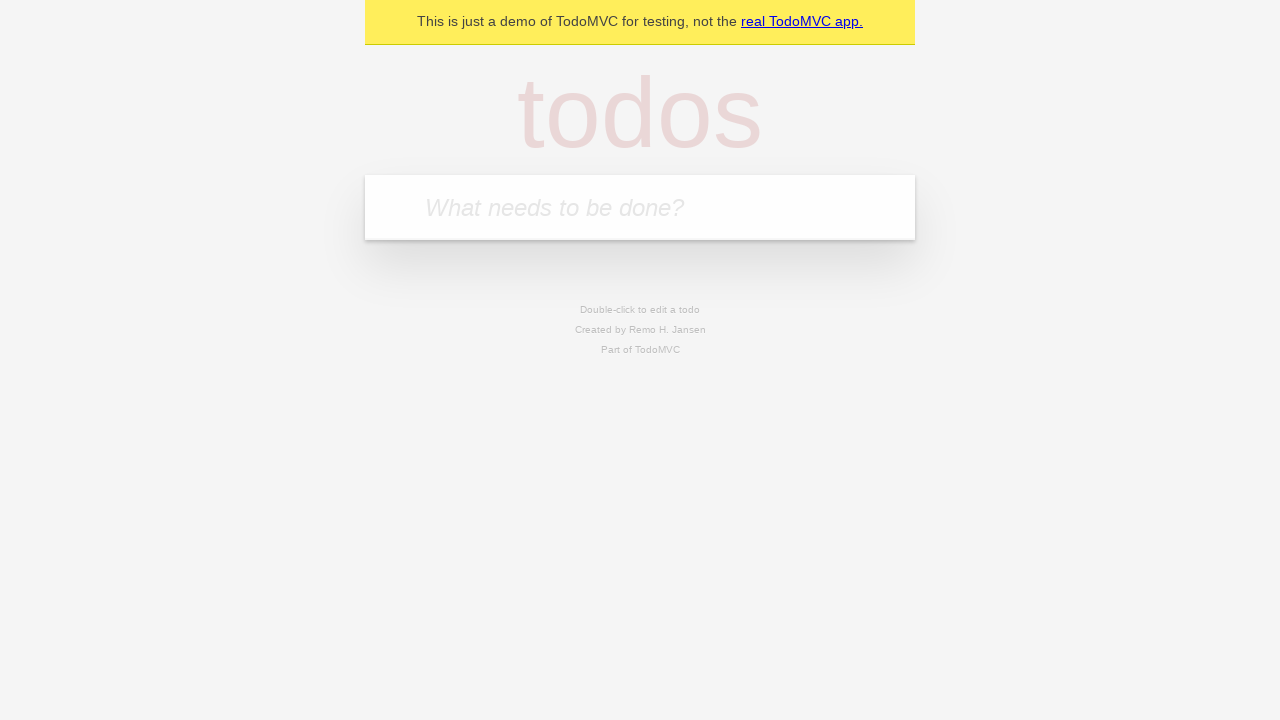

Navigated to TodoMVC demo application
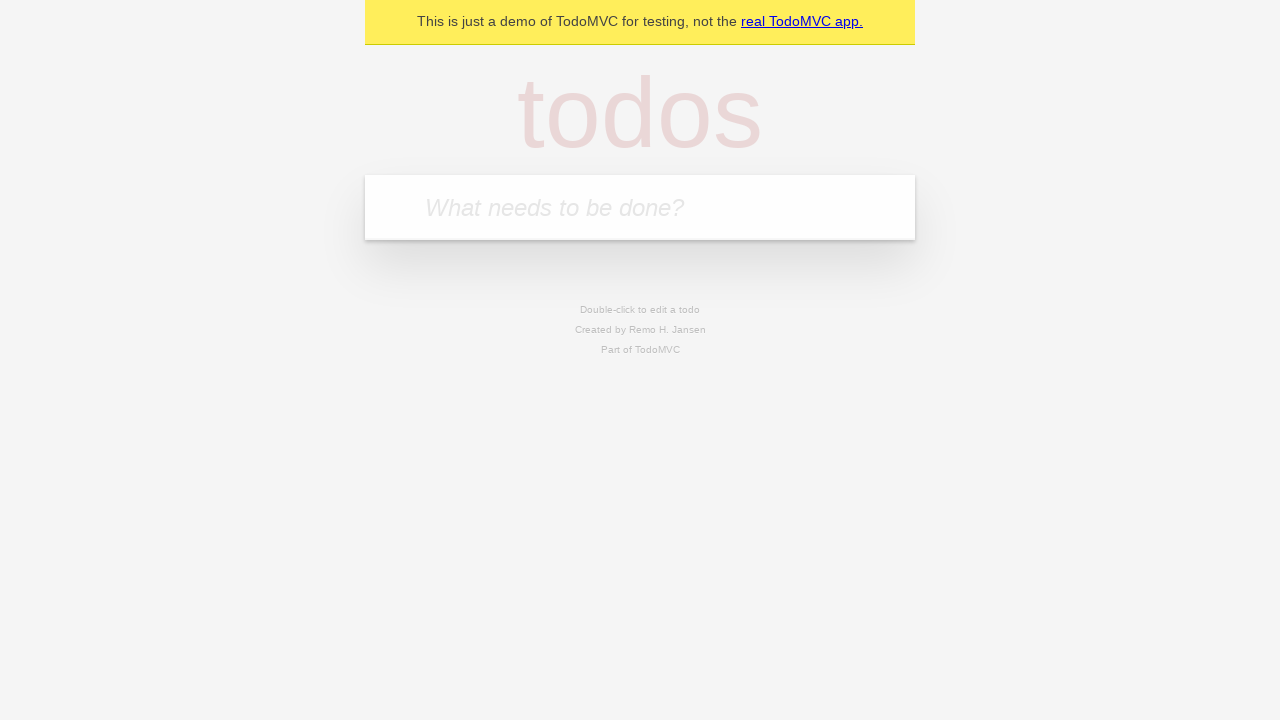

Located the new todo input field
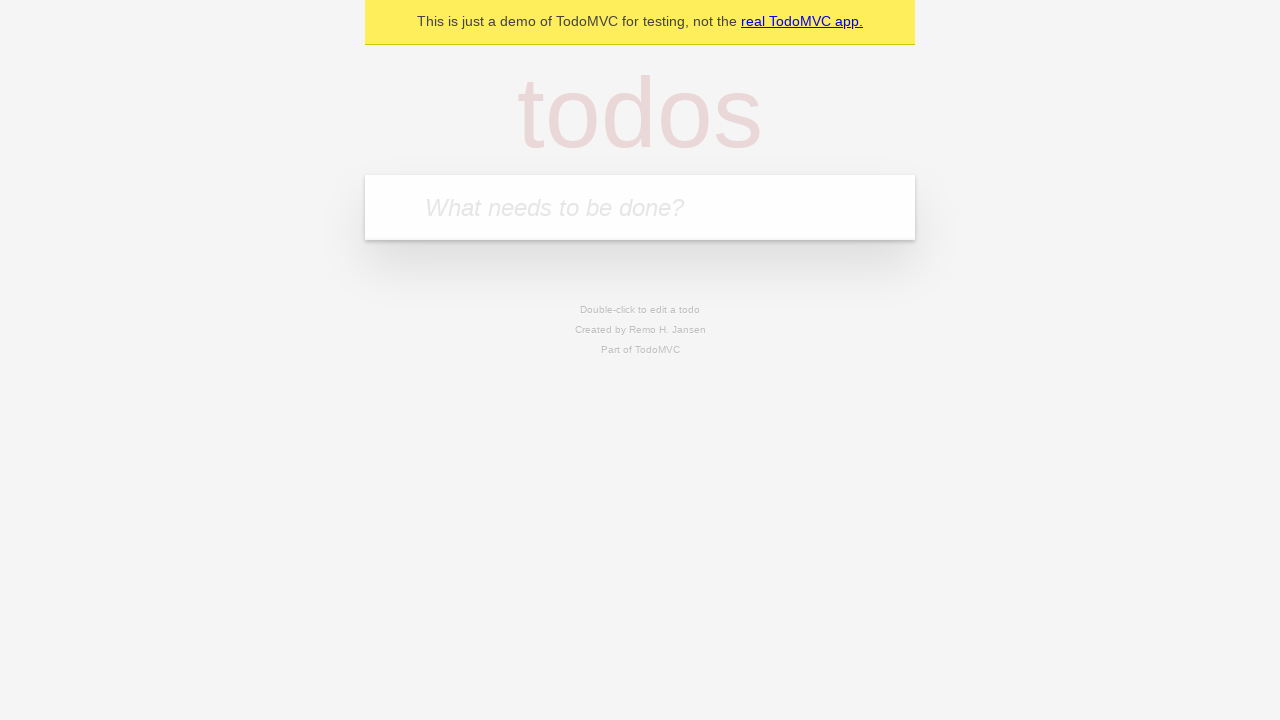

Filled todo input with 'buy some cheese' on internal:attr=[placeholder="What needs to be done?"i]
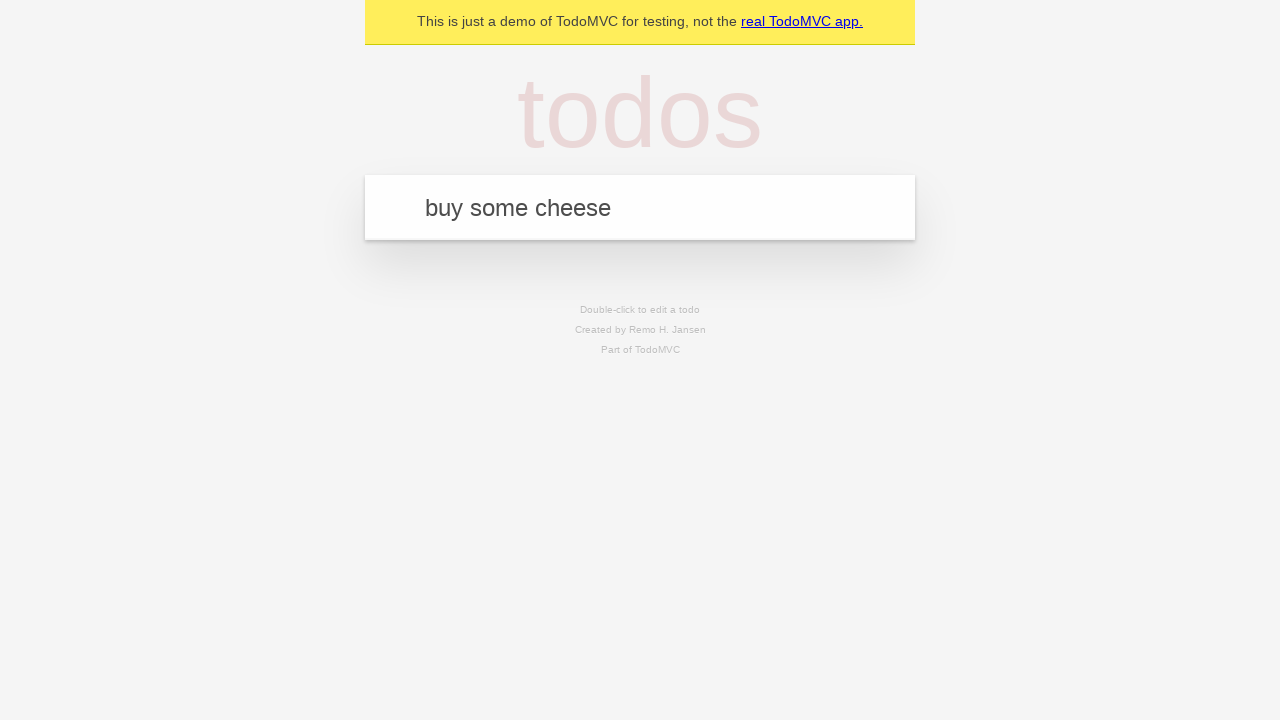

Pressed Enter to add 'buy some cheese' to the list on internal:attr=[placeholder="What needs to be done?"i]
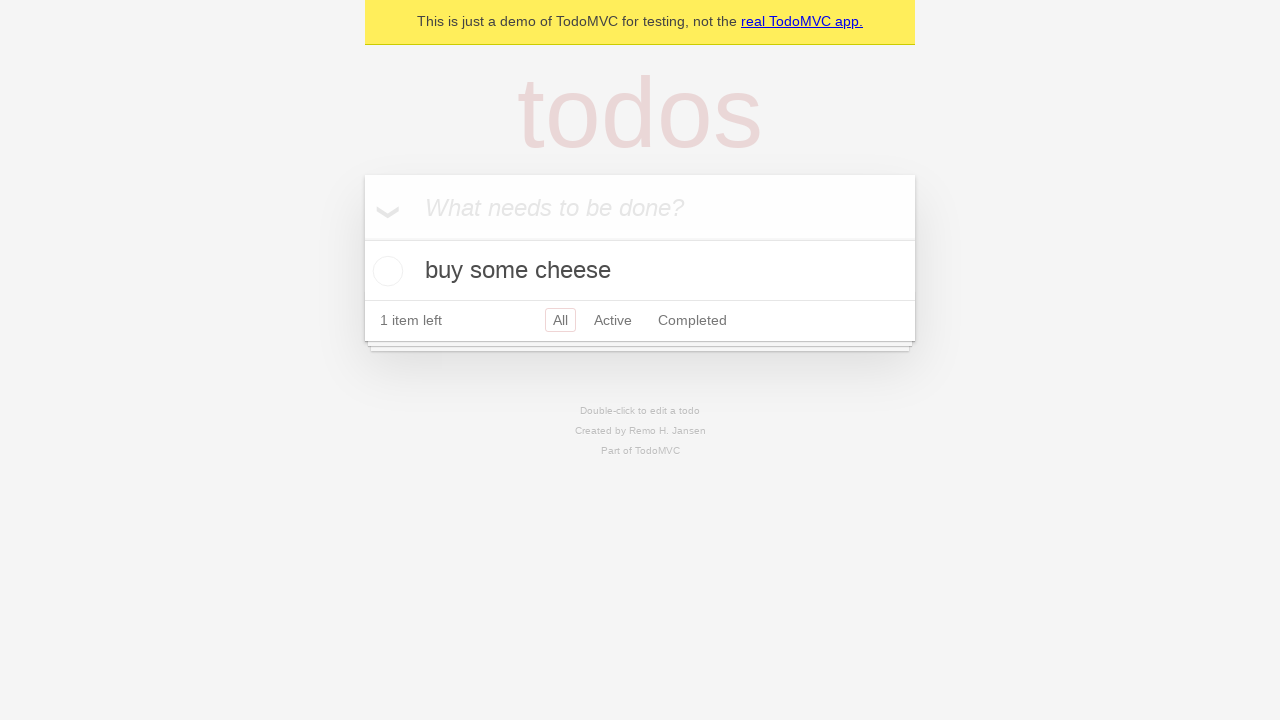

Filled todo input with 'feed the cat' on internal:attr=[placeholder="What needs to be done?"i]
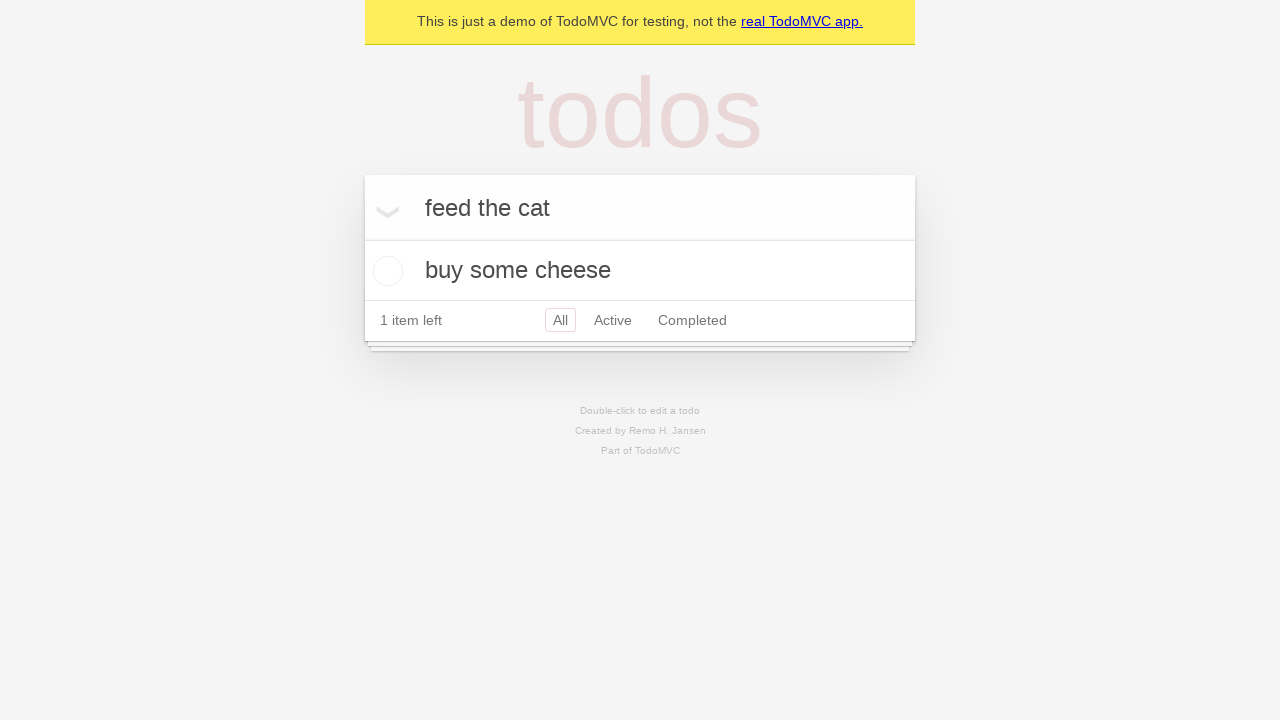

Pressed Enter to add 'feed the cat' to the list on internal:attr=[placeholder="What needs to be done?"i]
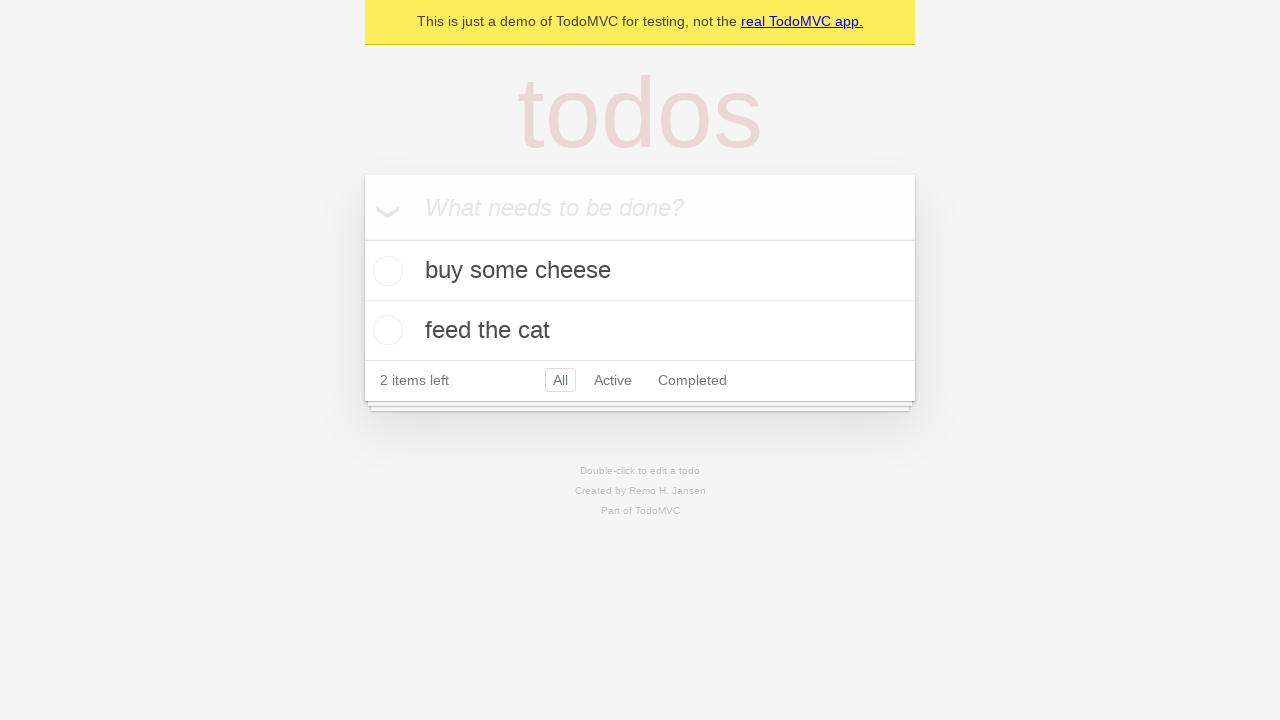

Filled todo input with 'book a doctors appointment' on internal:attr=[placeholder="What needs to be done?"i]
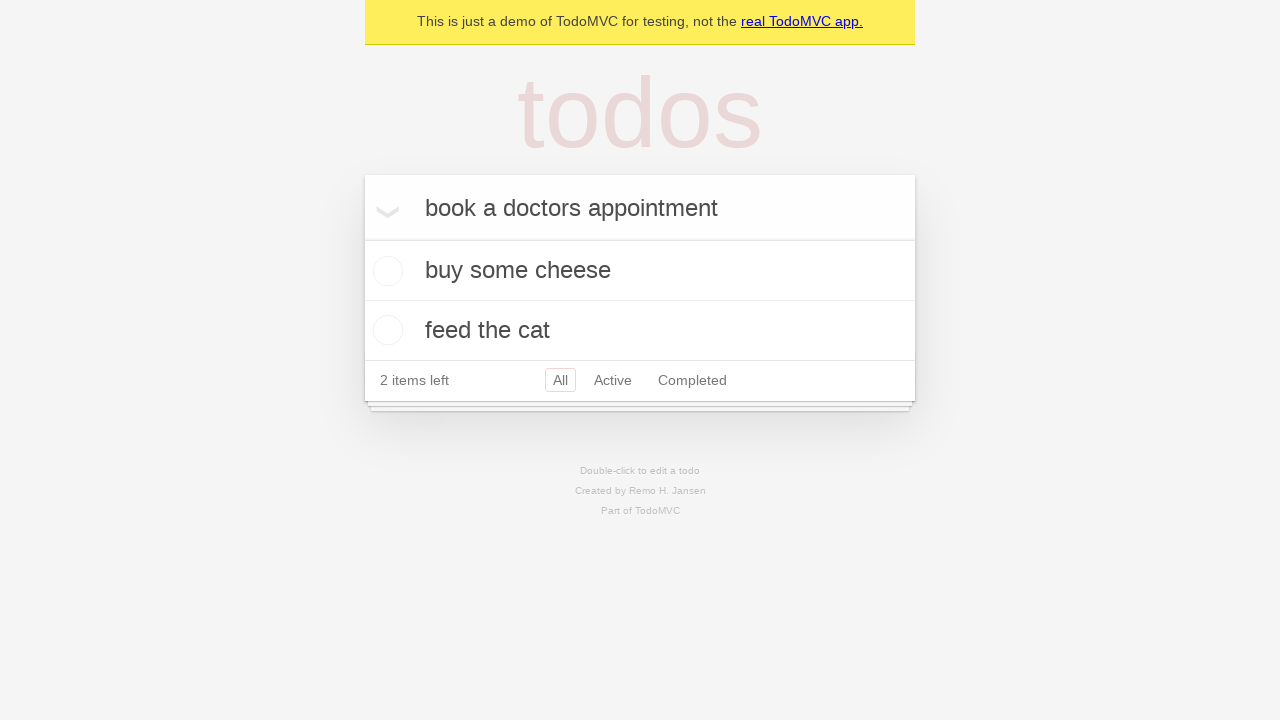

Pressed Enter to add 'book a doctors appointment' to the list on internal:attr=[placeholder="What needs to be done?"i]
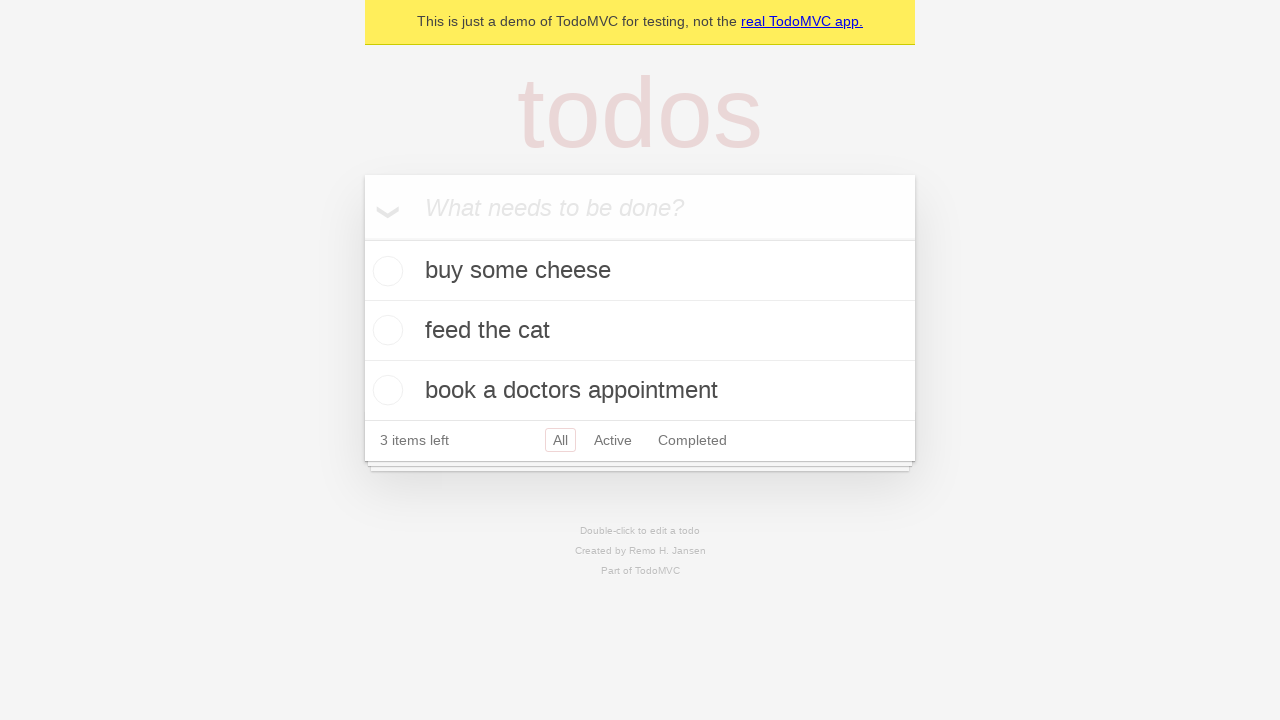

Verified all 3 todo items have been added to the list
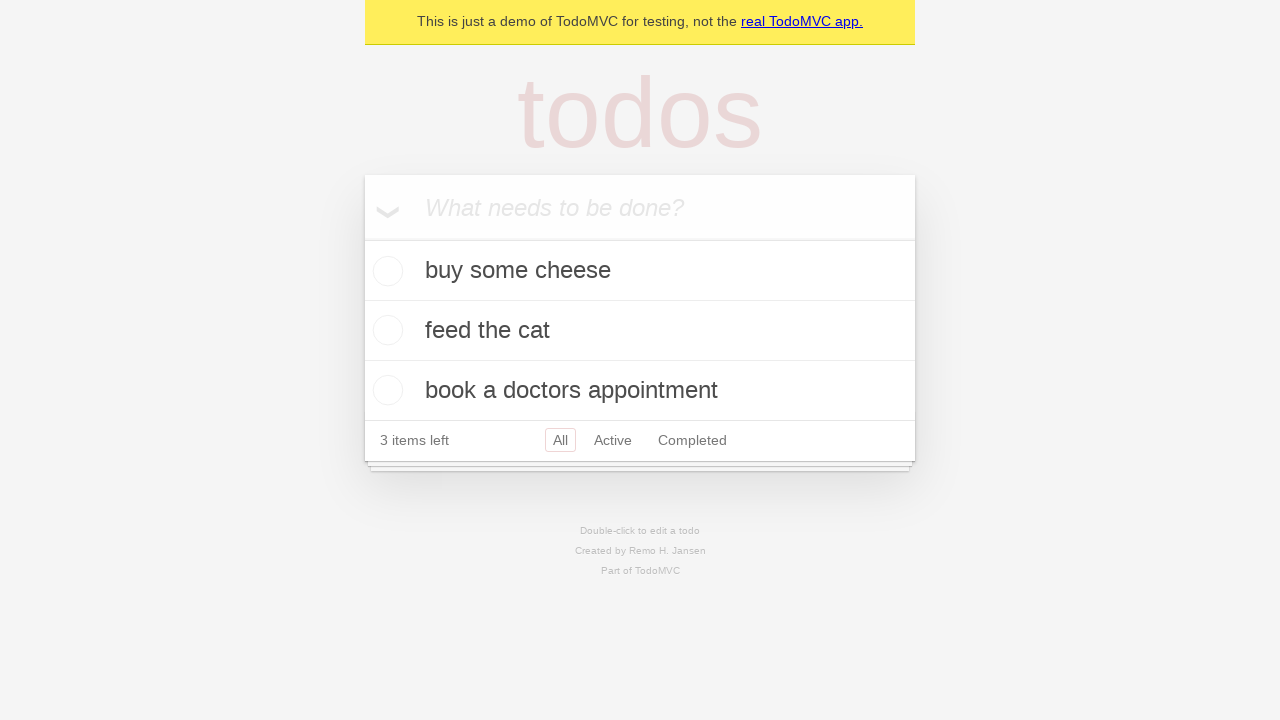

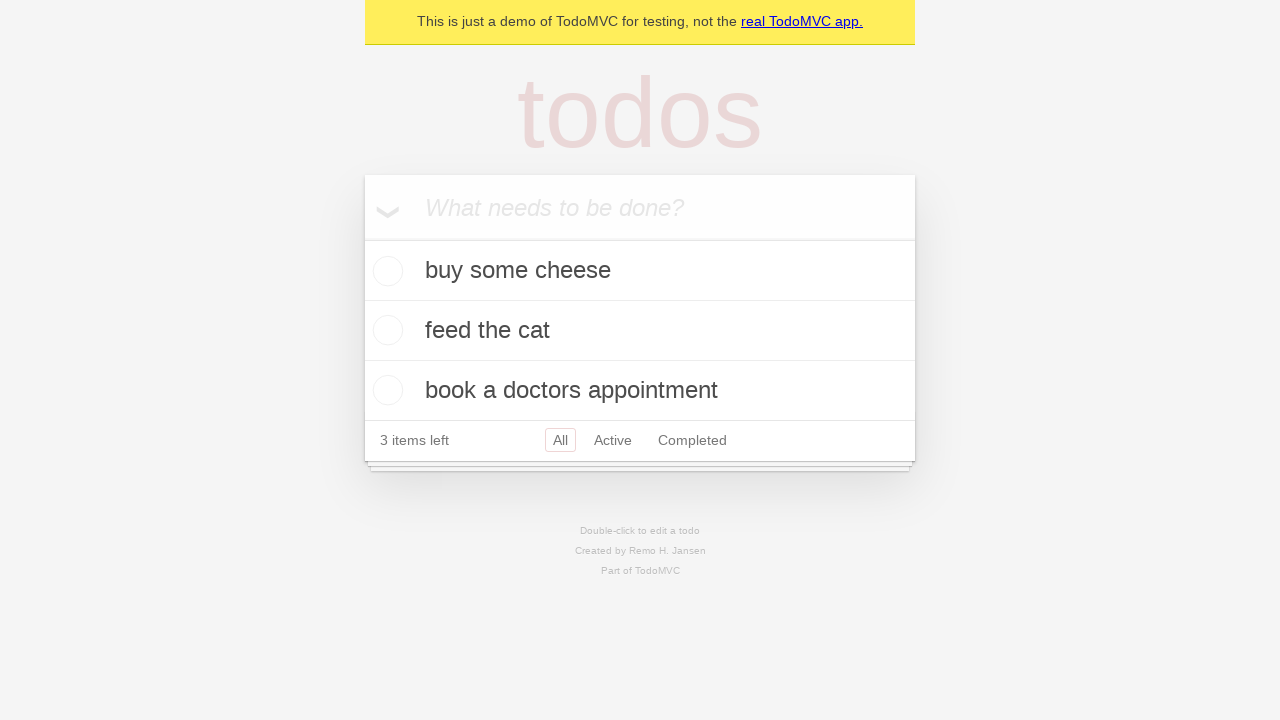